Tests text input functionality by entering text into a field and clicking a button to update its label

Starting URL: http://uitestingplayground.com/textinput

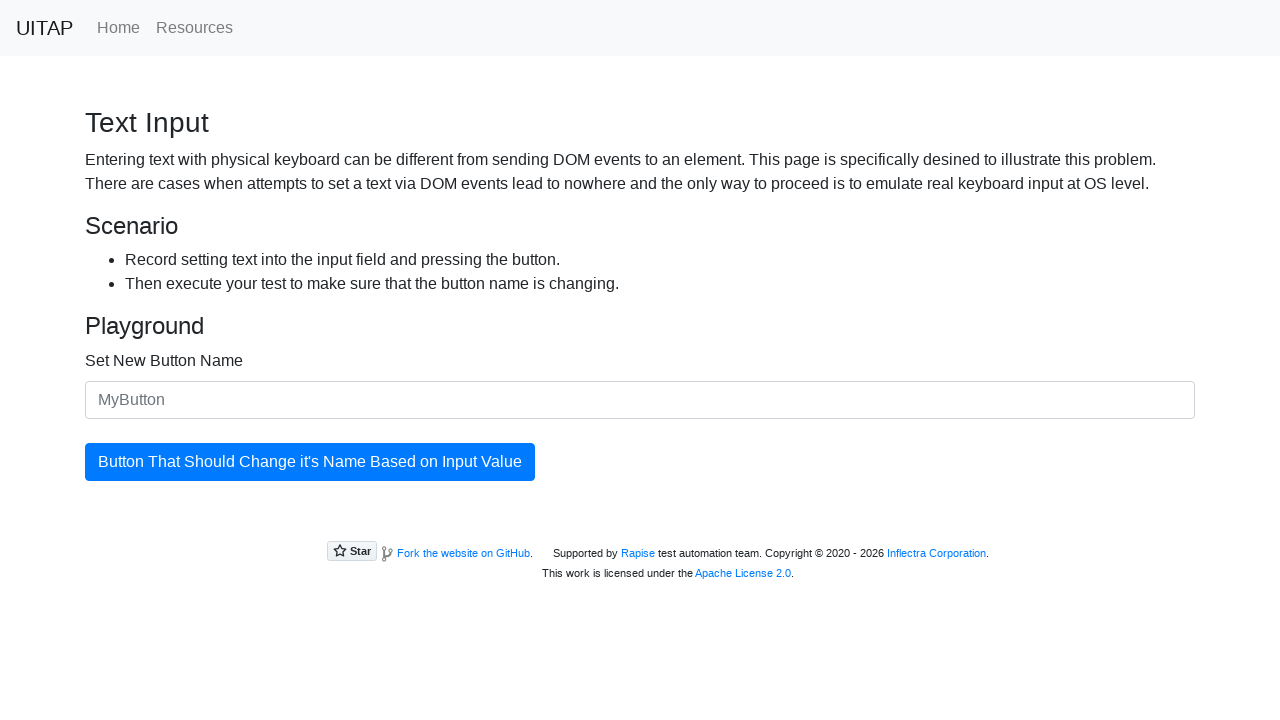

Filled text input field with 'SkyPro' on #newButtonName
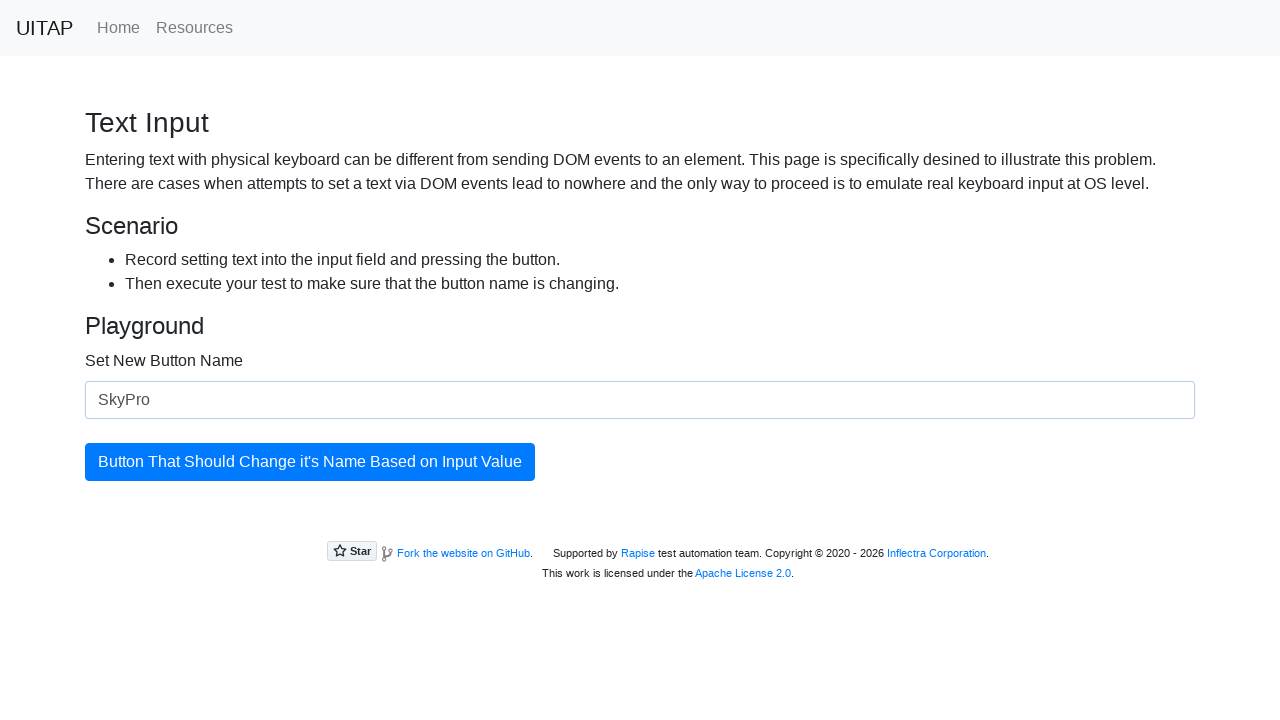

Clicked the update button to apply new text at (310, 462) on #updatingButton
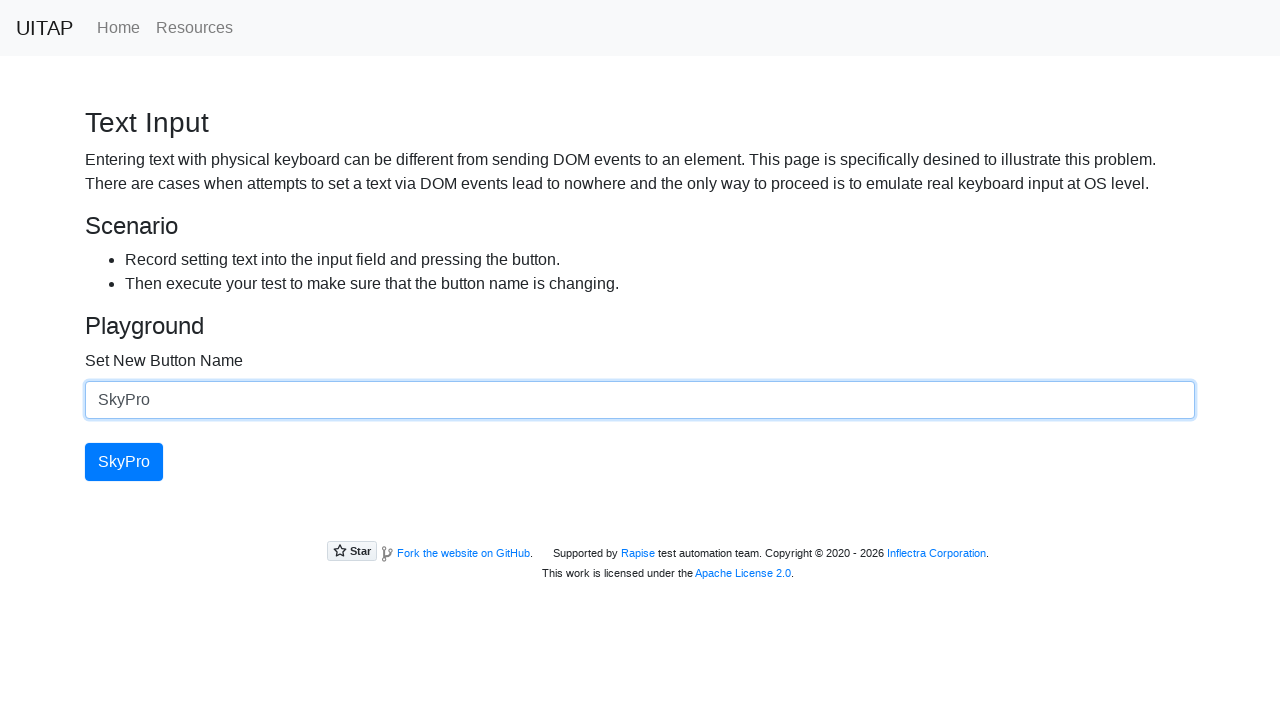

Retrieved updated button text: 'SkyPro'
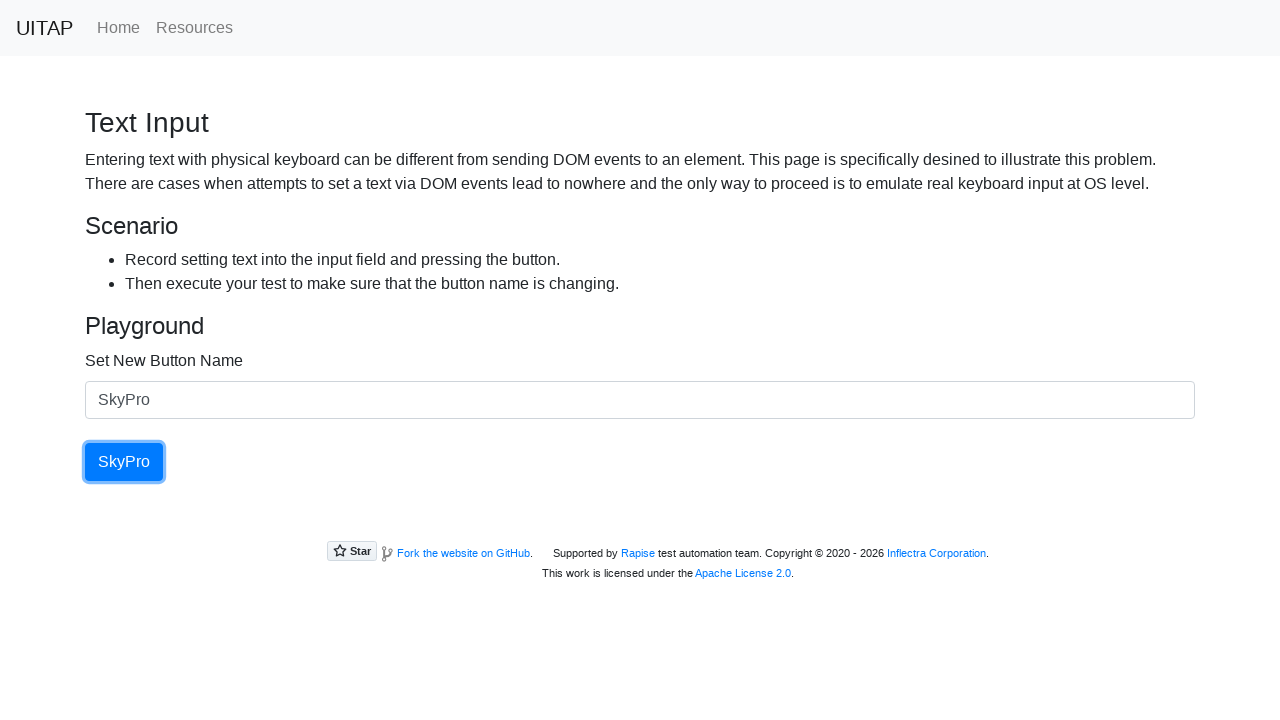

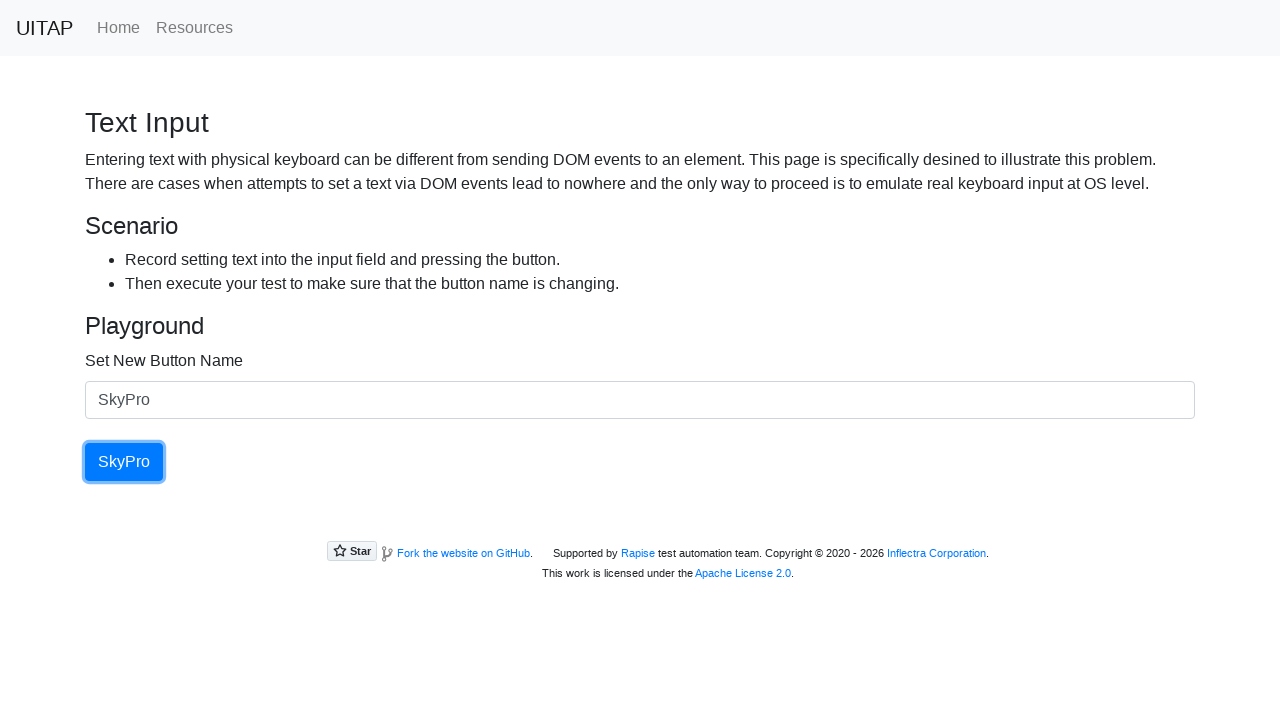